Verifies Soccer Zone homepage loads correctly by checking the page title

Starting URL: https://soccerzone.com/

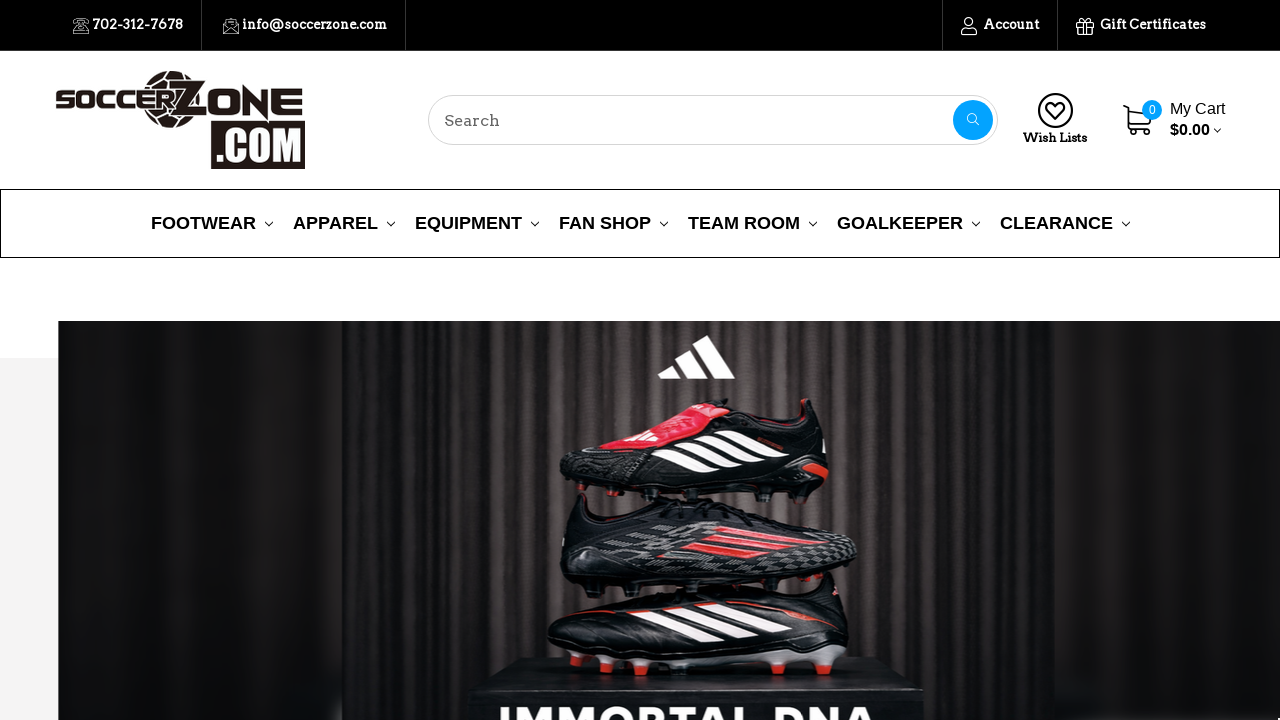

Waited for page DOM to load on Soccer Zone homepage
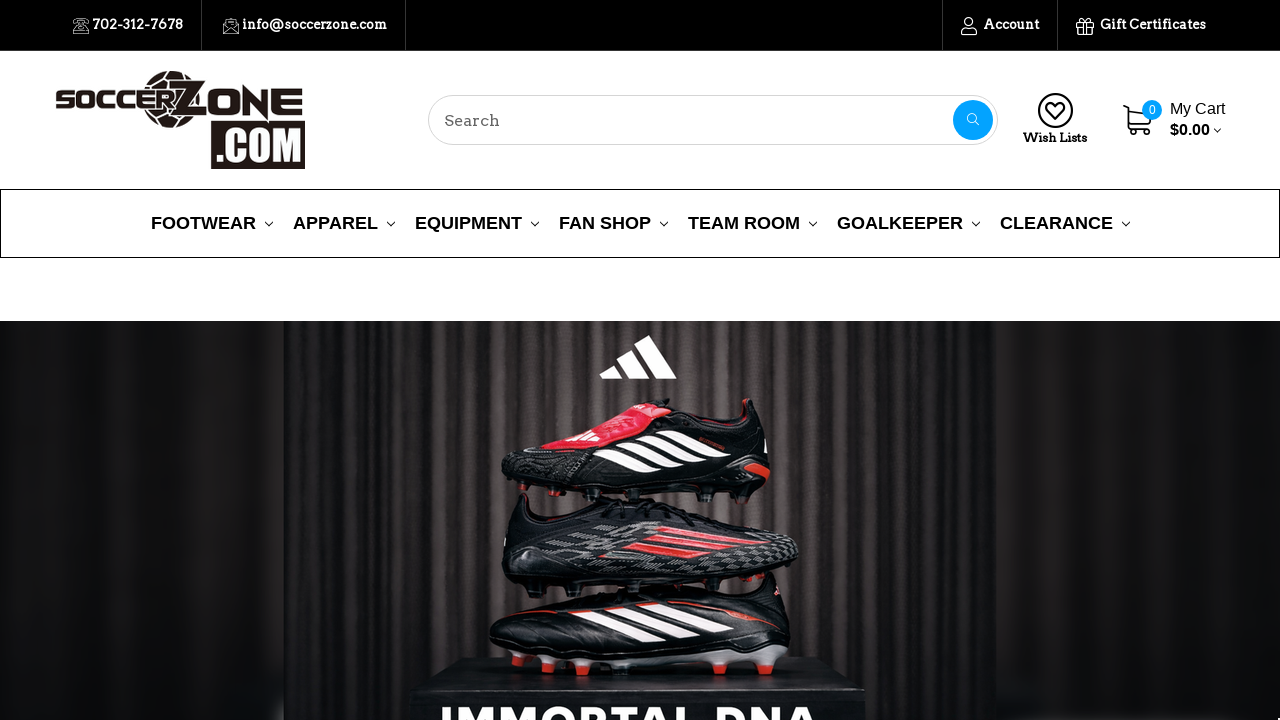

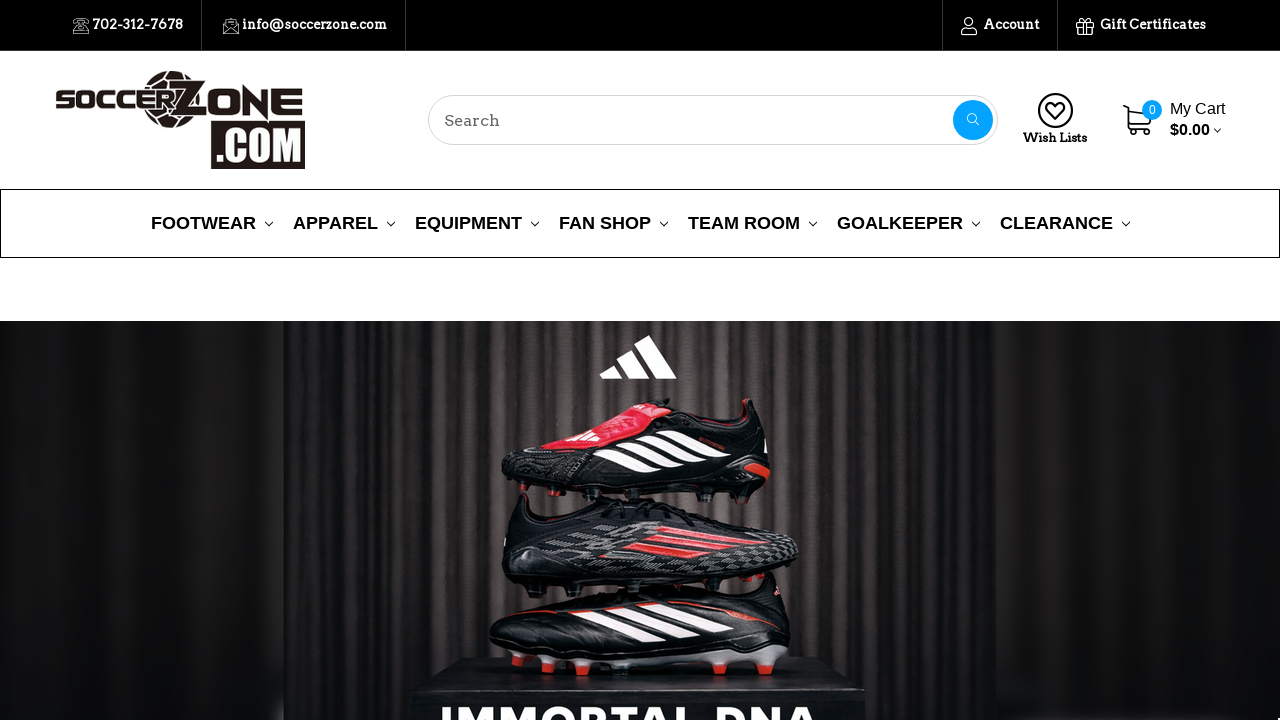